Navigates to the JPL Space page and clicks the full image button to view the featured image

Starting URL: https://data-class-jpl-space.s3.amazonaws.com/JPL_Space/index.html

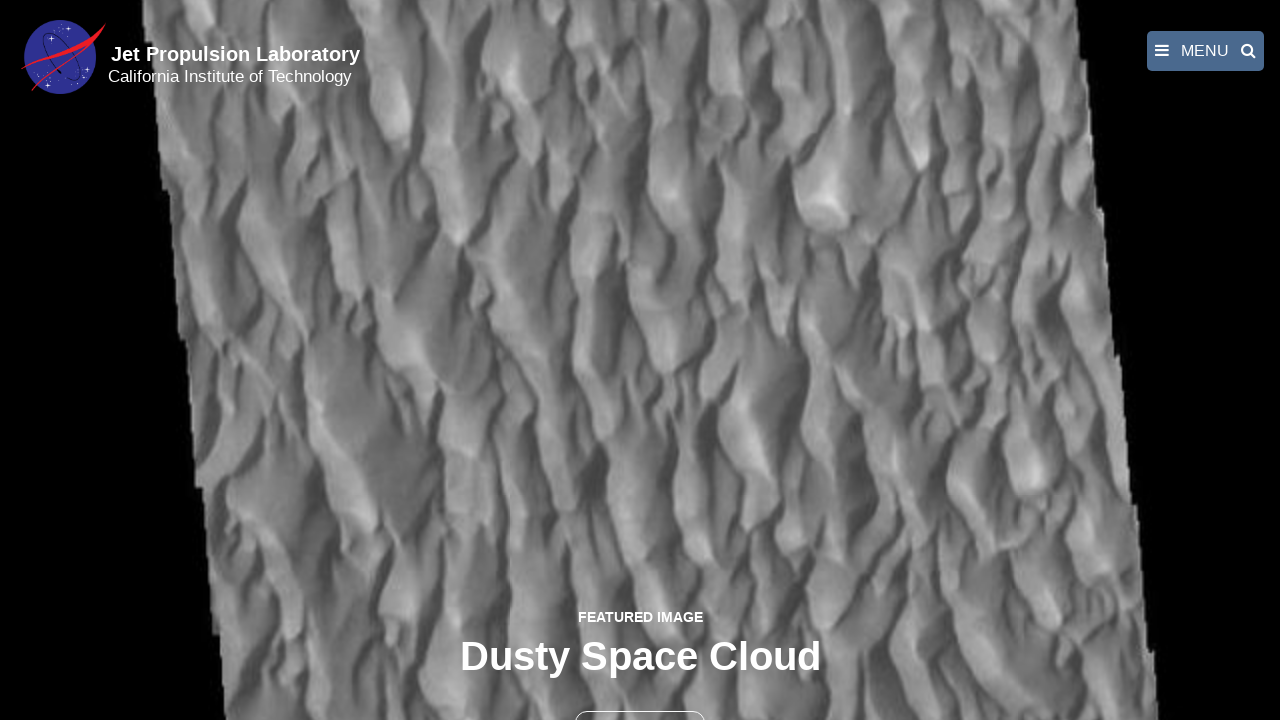

Navigated to JPL Space page
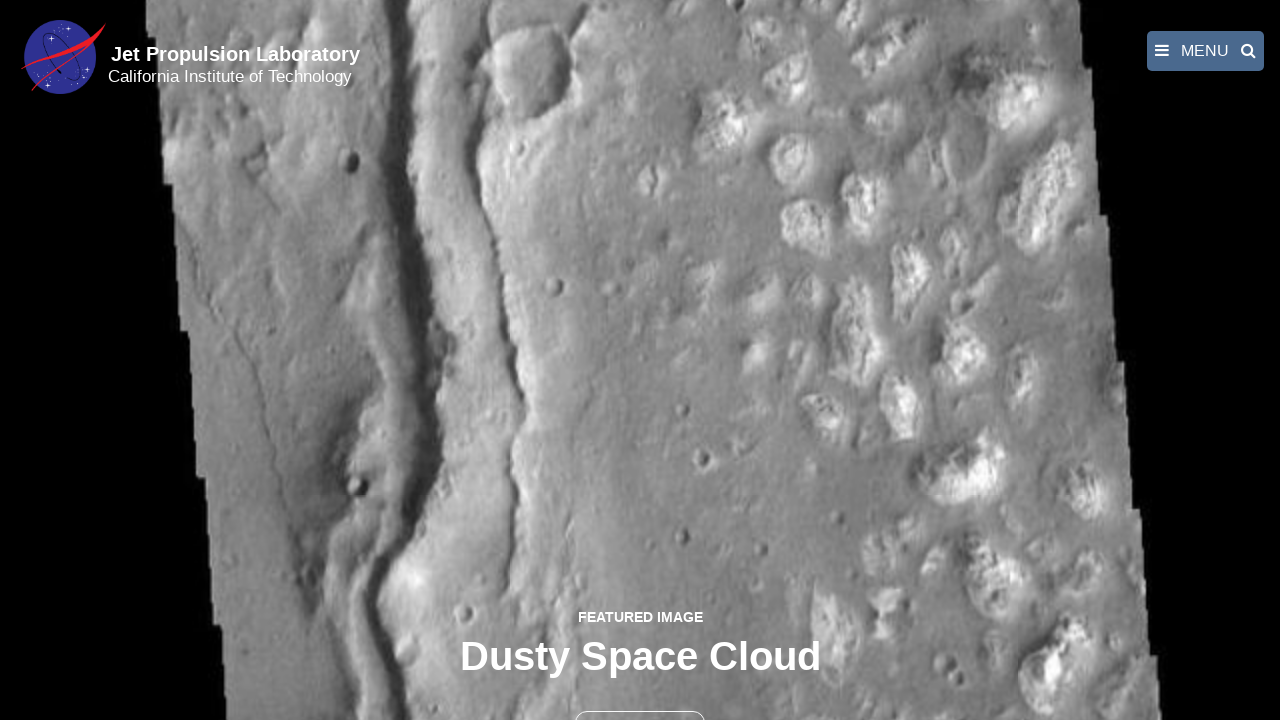

Clicked the full image button to view featured image at (640, 699) on button >> nth=1
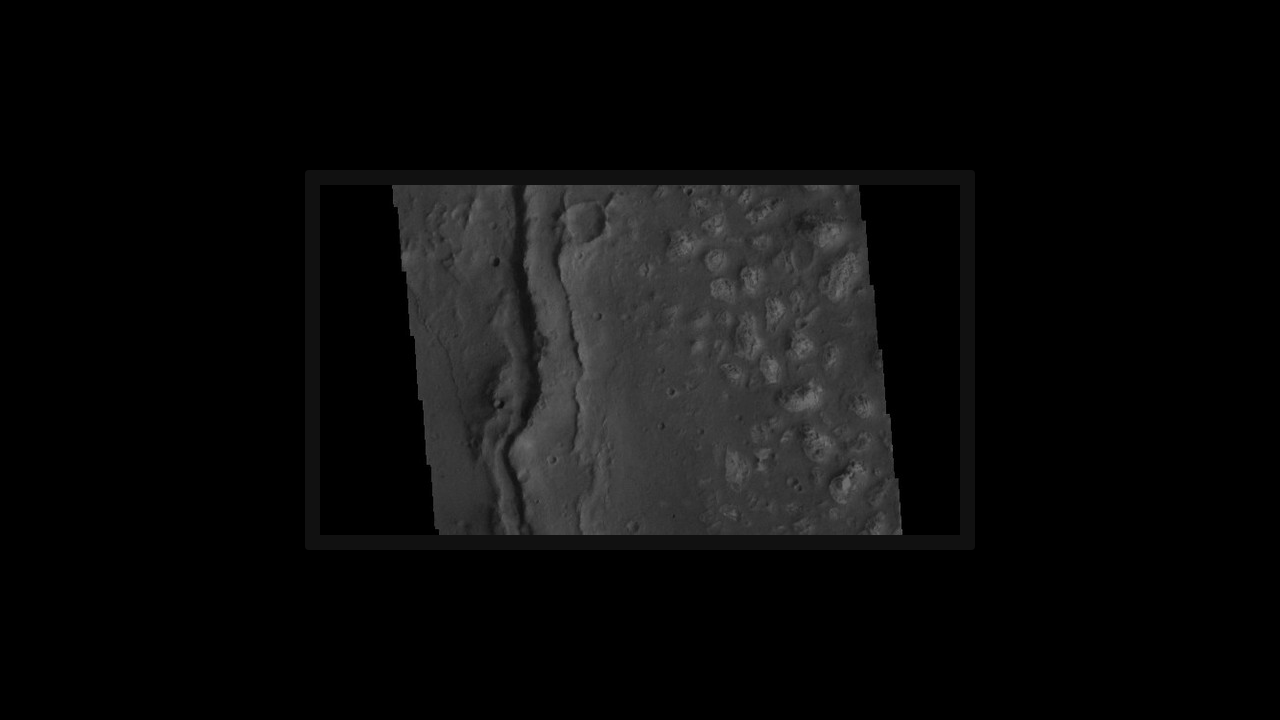

Full-size image loaded in fancybox
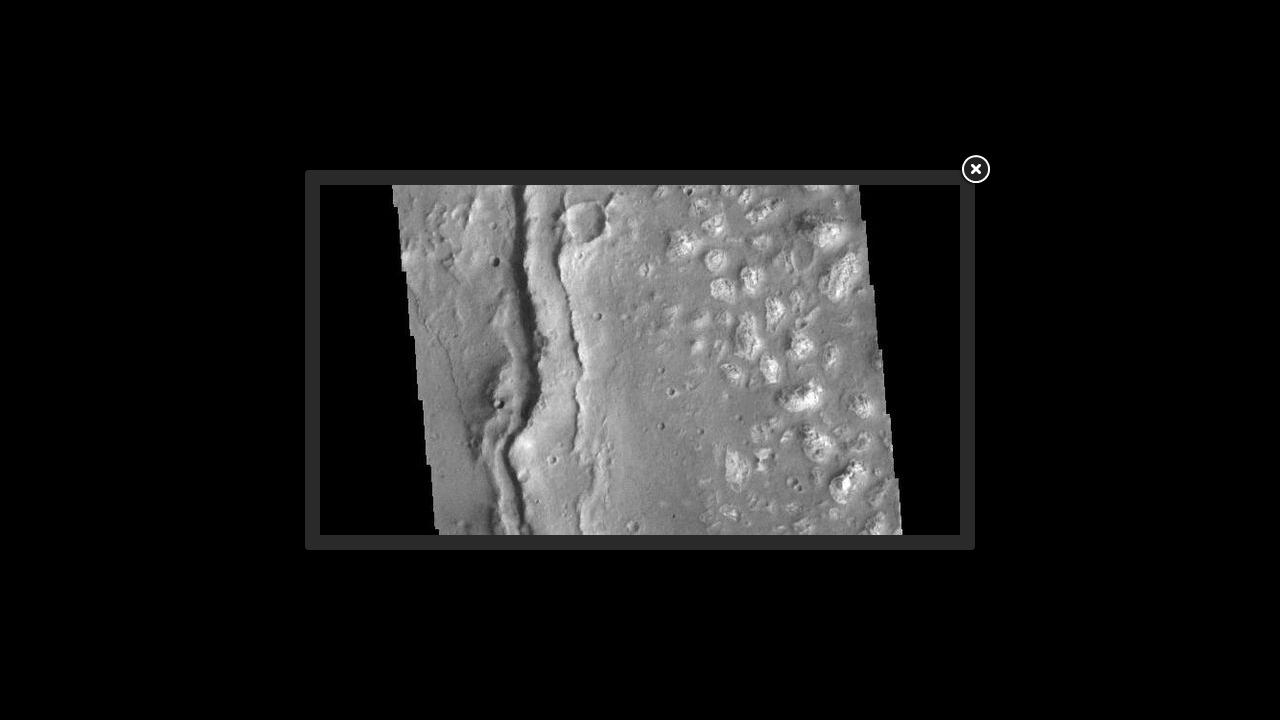

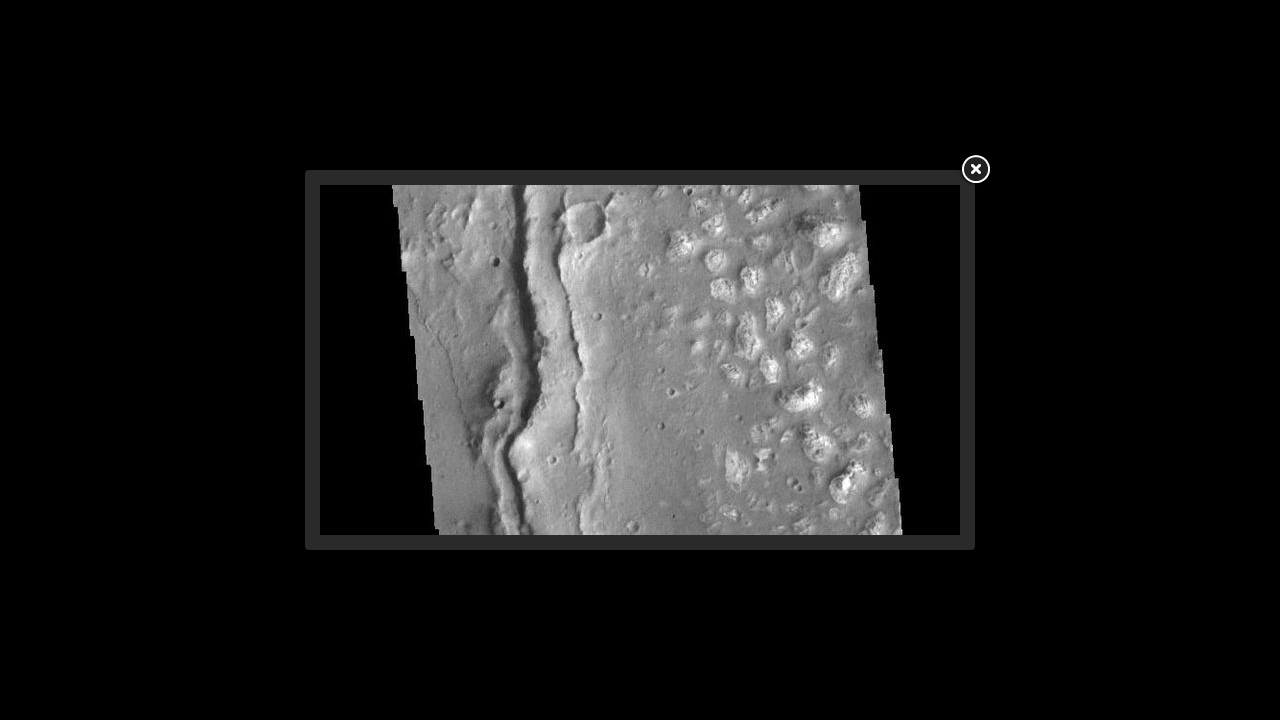